Tests interaction with a datepicker widget inside an iframe on jQuery UI demo site by clicking the datepicker input and selecting a date from the calendar.

Starting URL: https://jqueryui.com/datepicker/

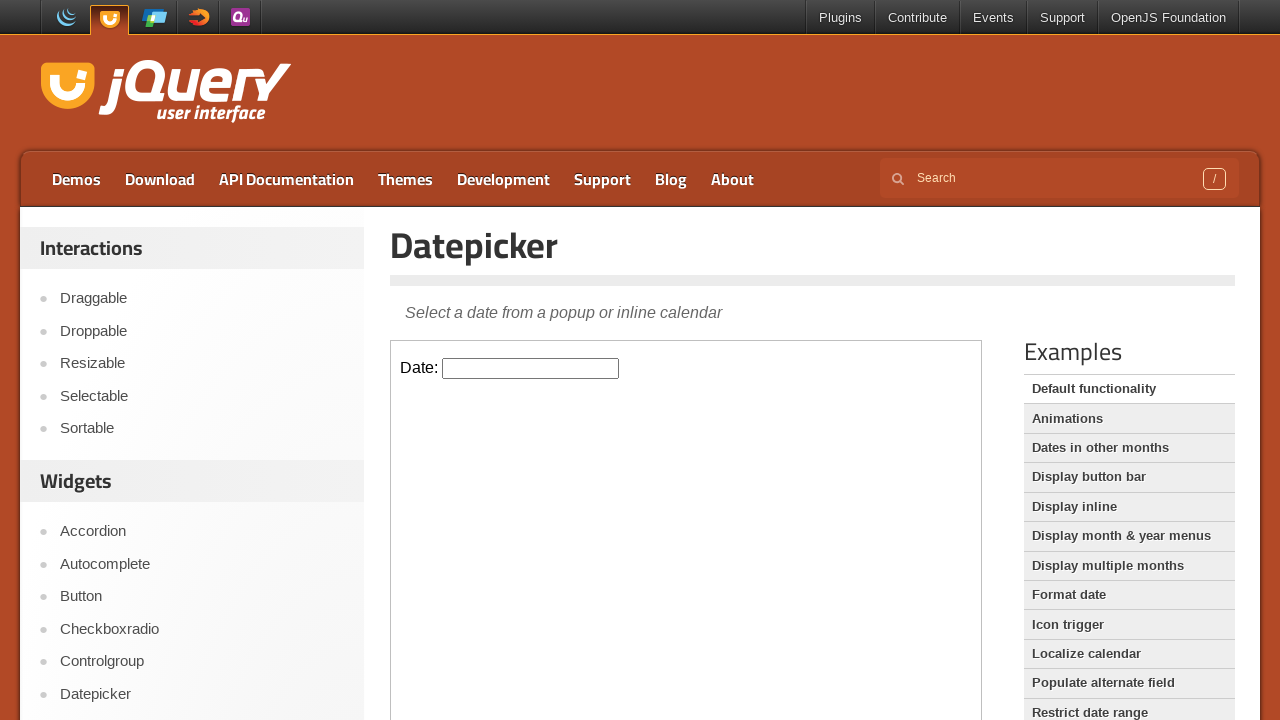

Located iframe containing the datepicker demo
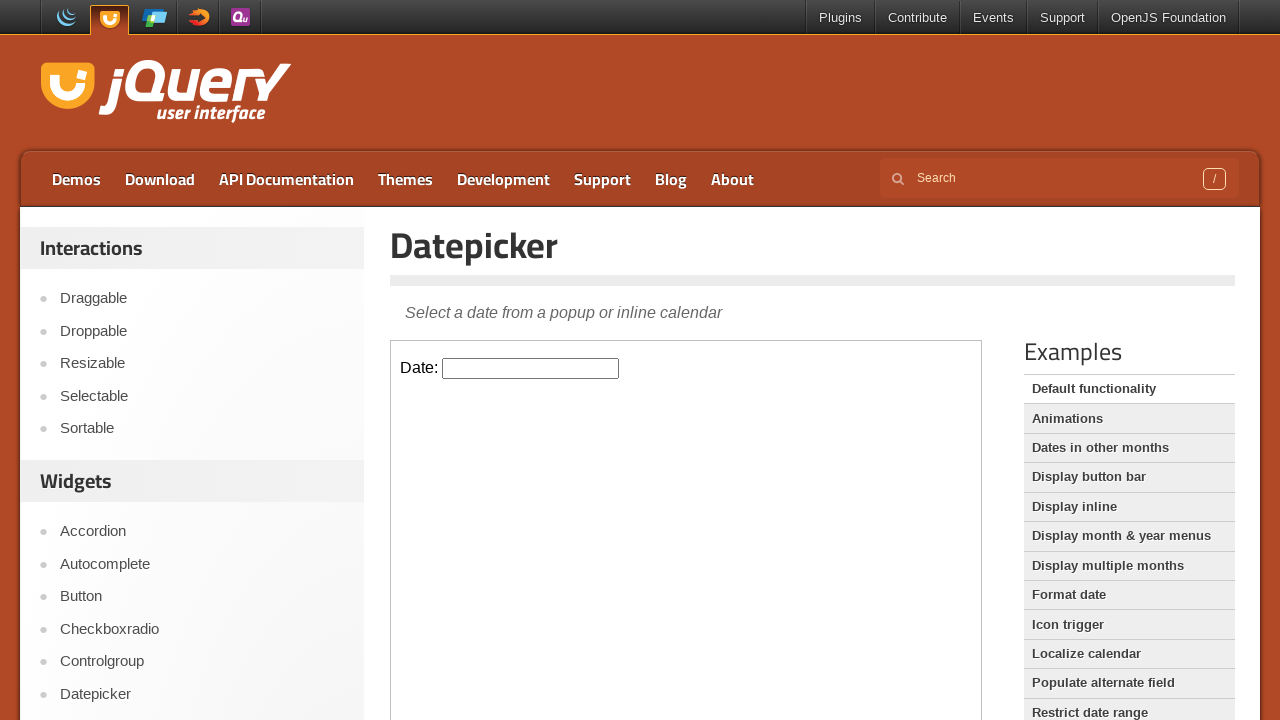

Clicked datepicker input to open calendar widget at (531, 368) on #content iframe >> internal:control=enter-frame >> #datepicker
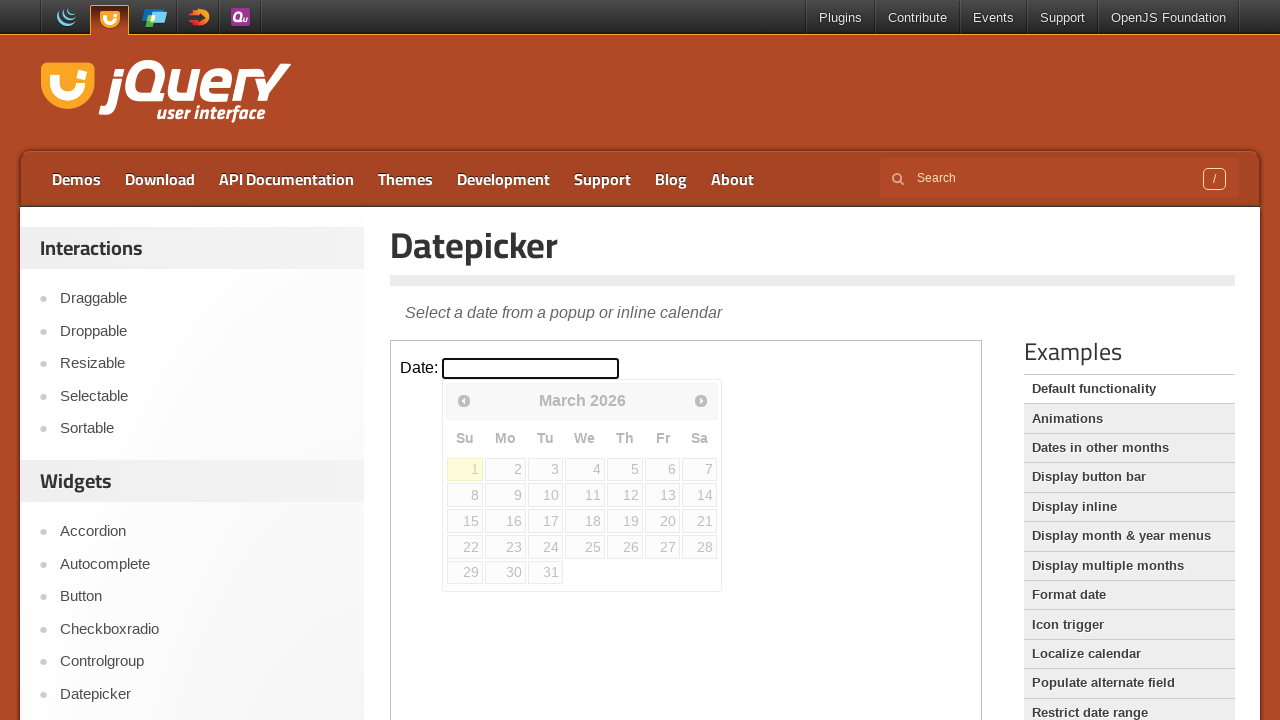

Selected a date from the calendar (first row, Saturday) at (700, 469) on #content iframe >> internal:control=enter-frame >> xpath=//table/tbody/tr[1]/td[
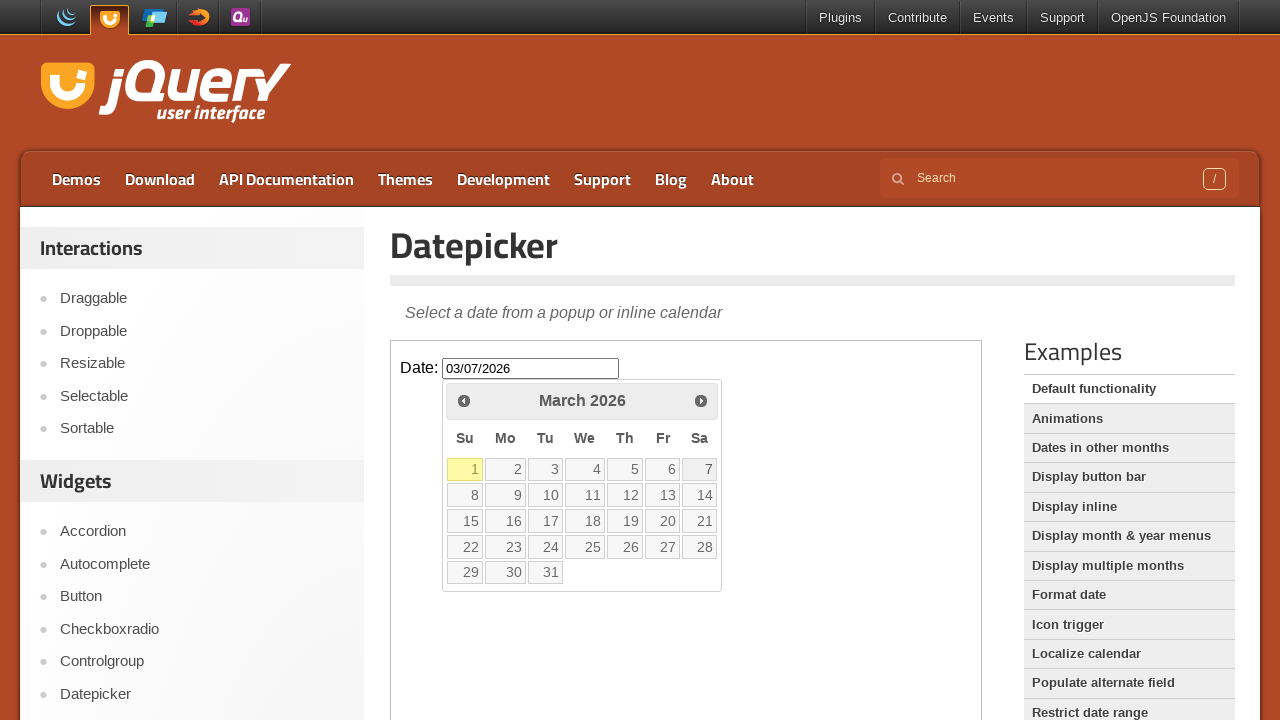

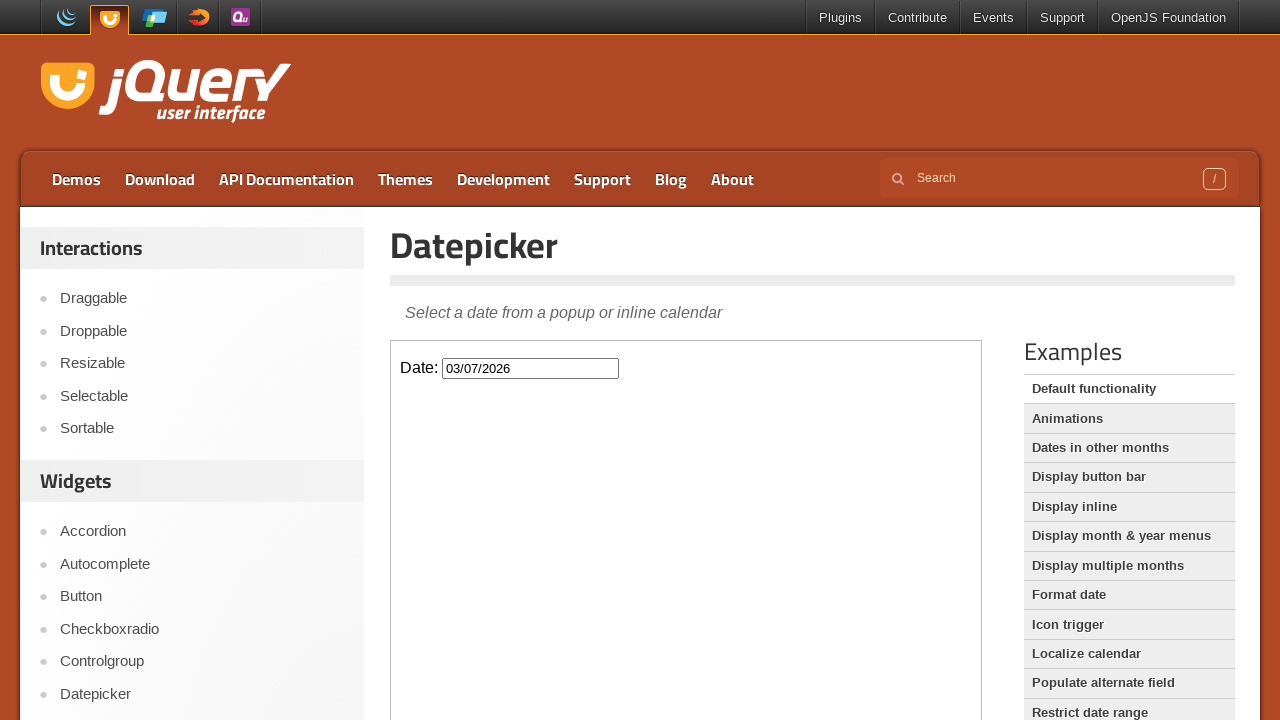